Tests file upload functionality by selecting a file and clicking the upload button, then verifying the success message is displayed.

Starting URL: https://the-internet.herokuapp.com/upload

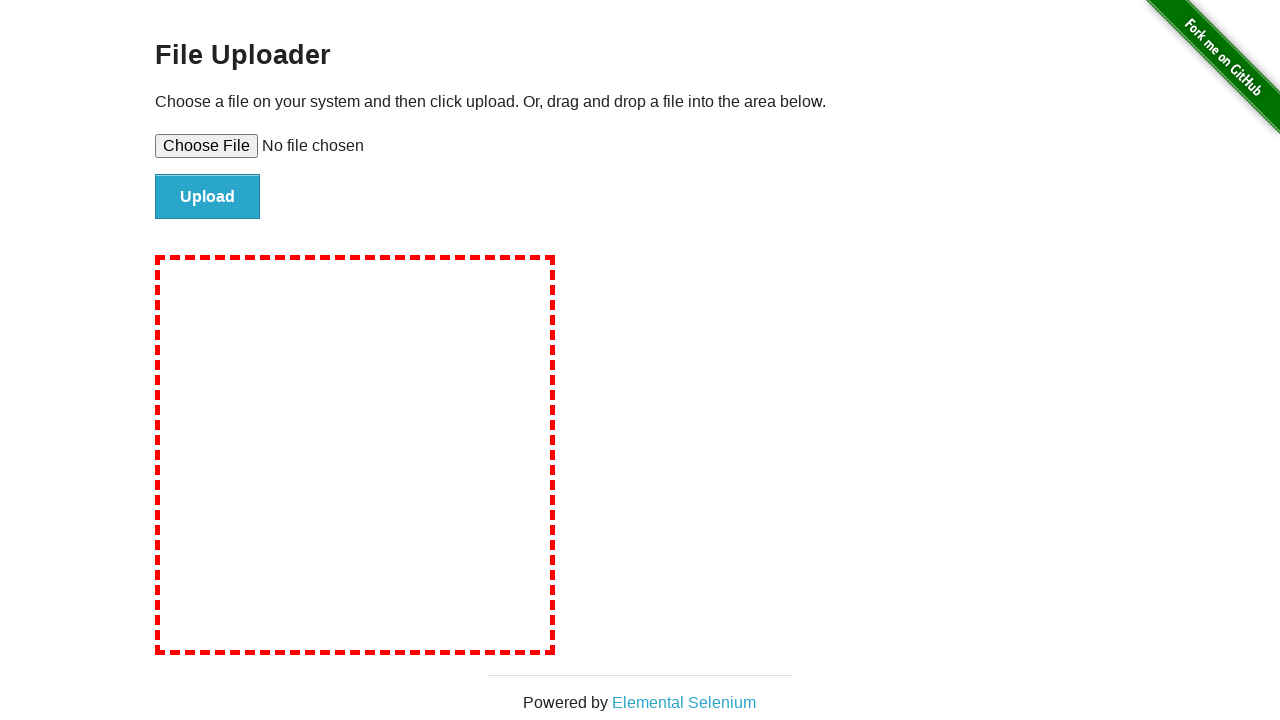

Created temporary test file with content
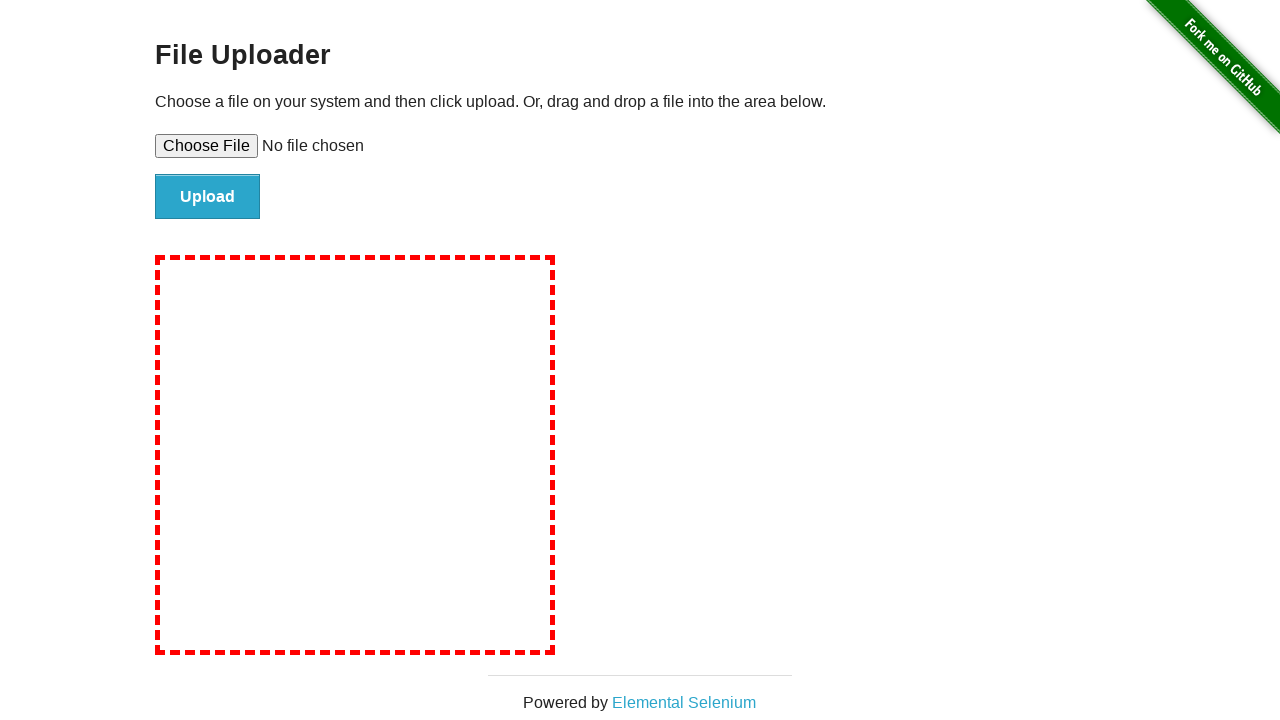

Selected file for upload using file input element
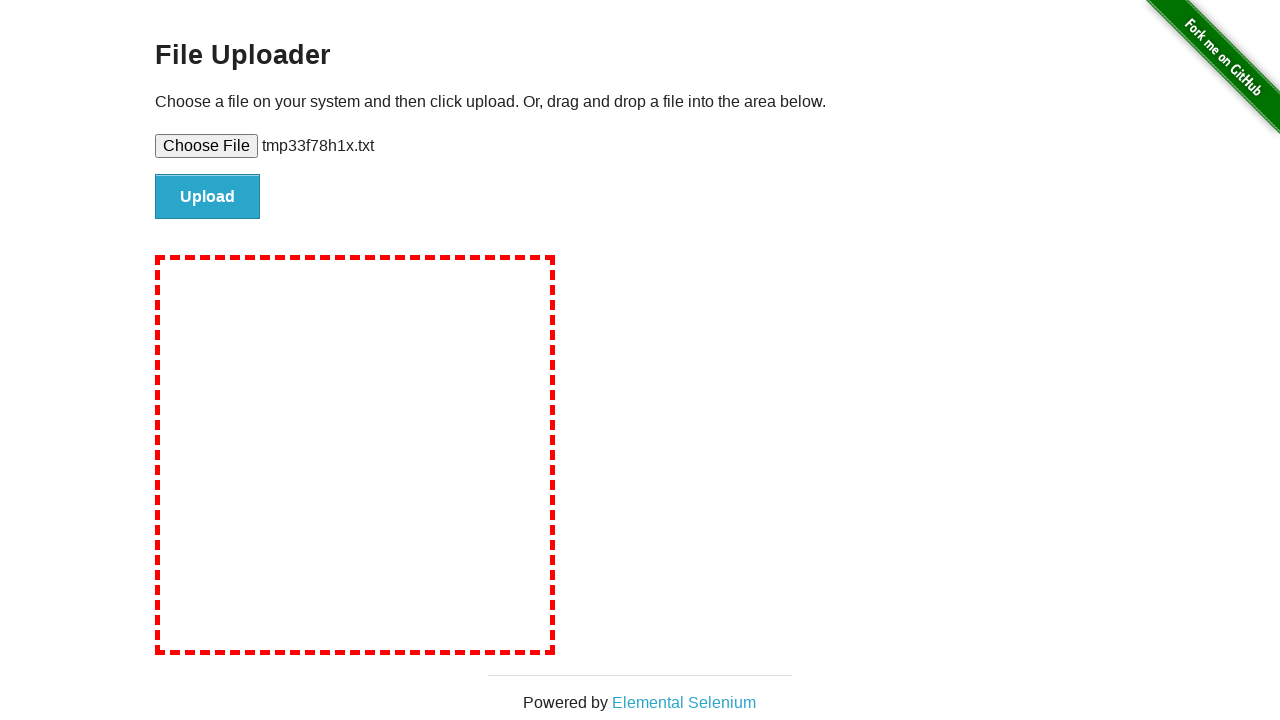

Clicked upload button to submit file at (208, 197) on #file-submit
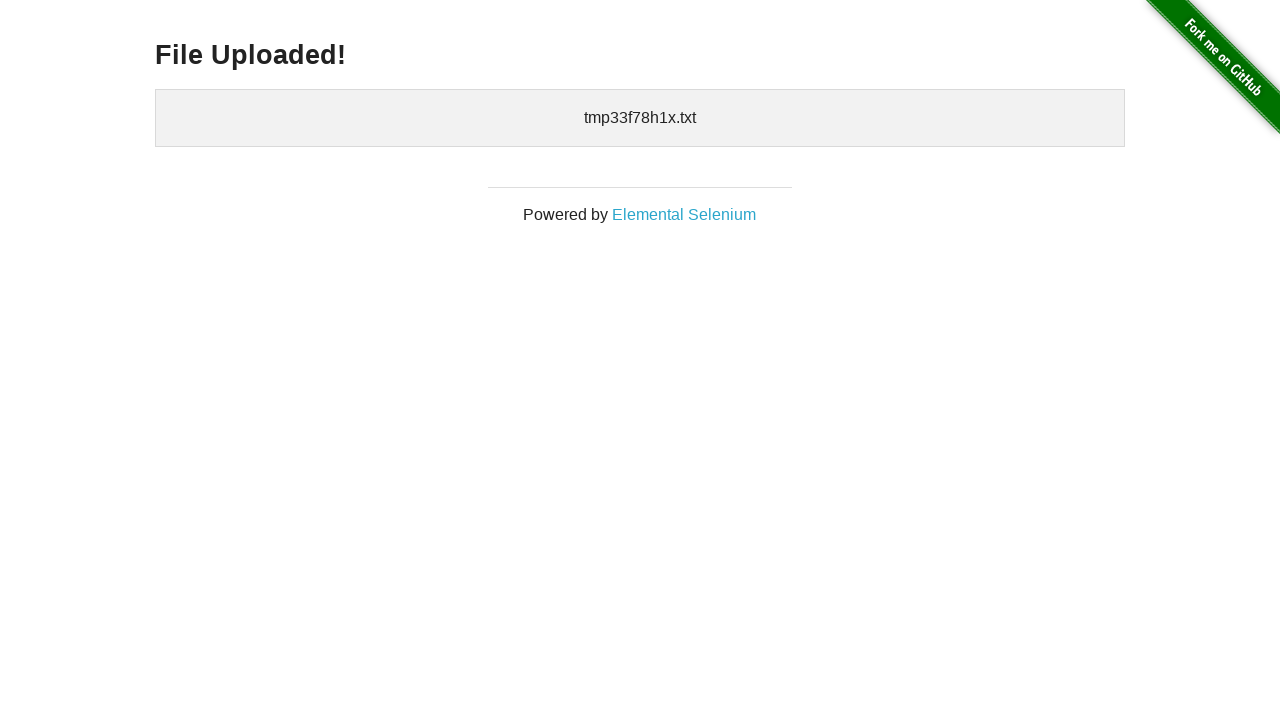

Success message heading became visible
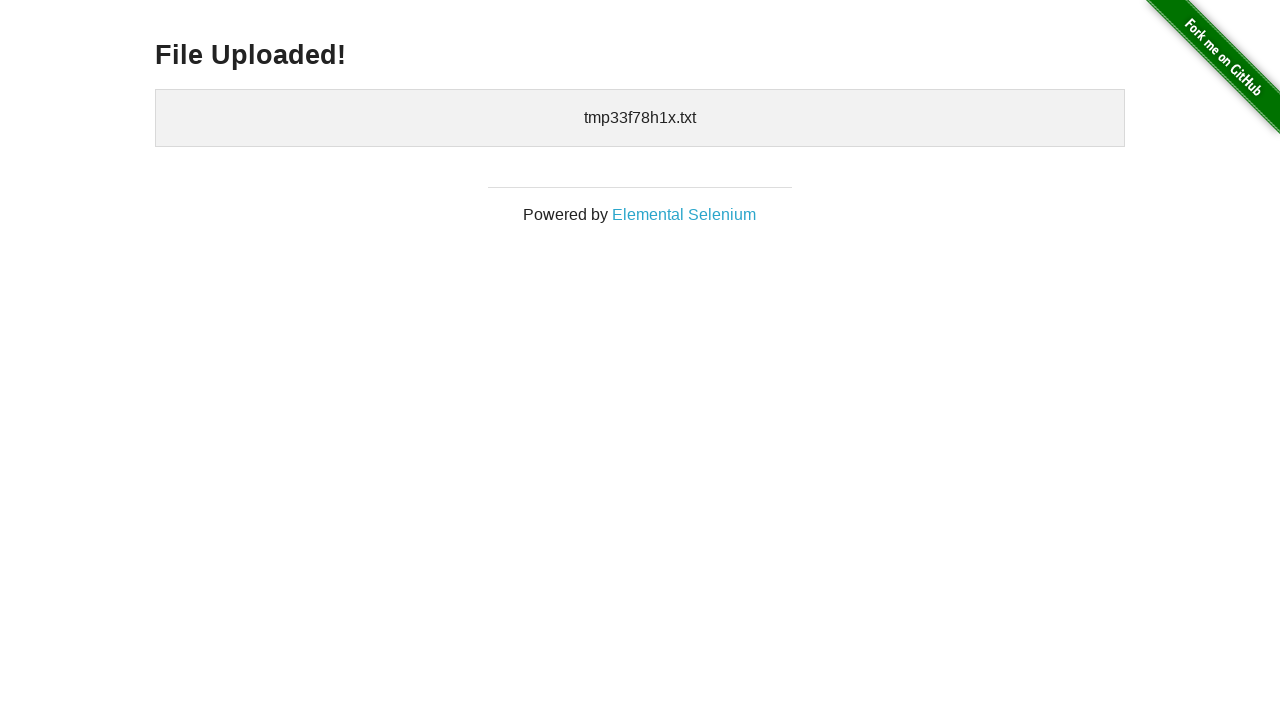

Verified success message is displayed
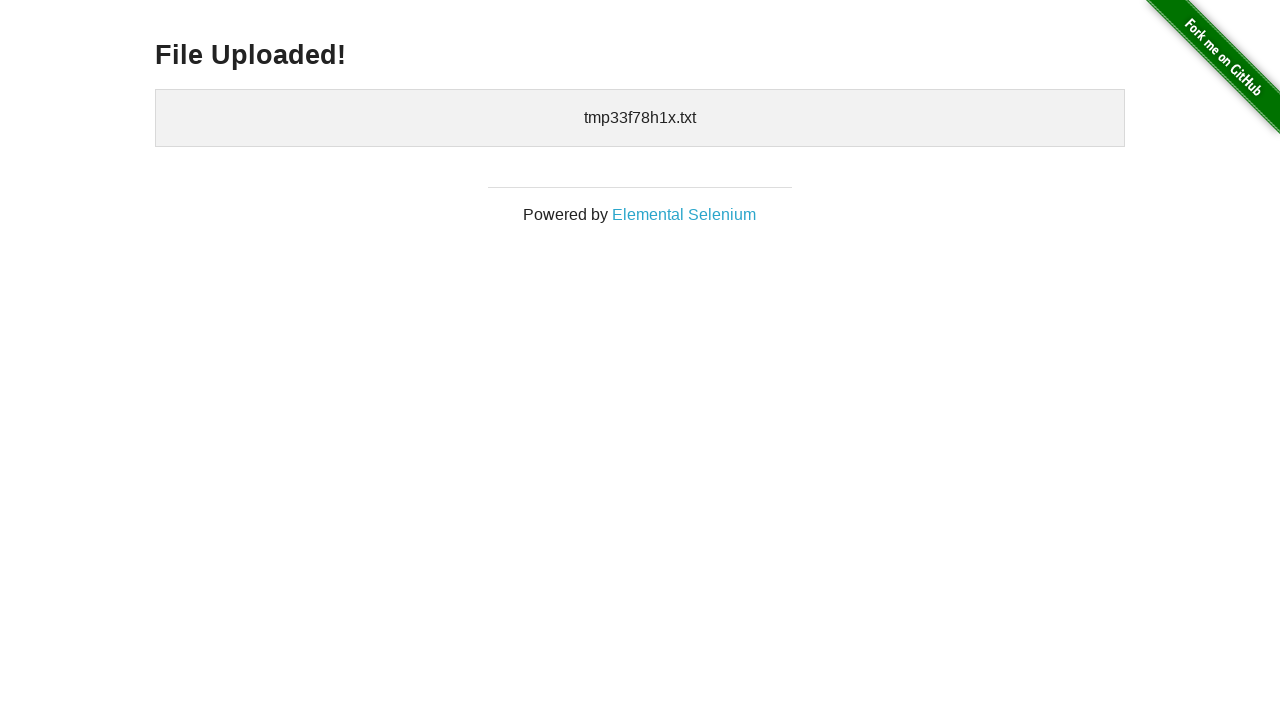

Cleaned up temporary test file
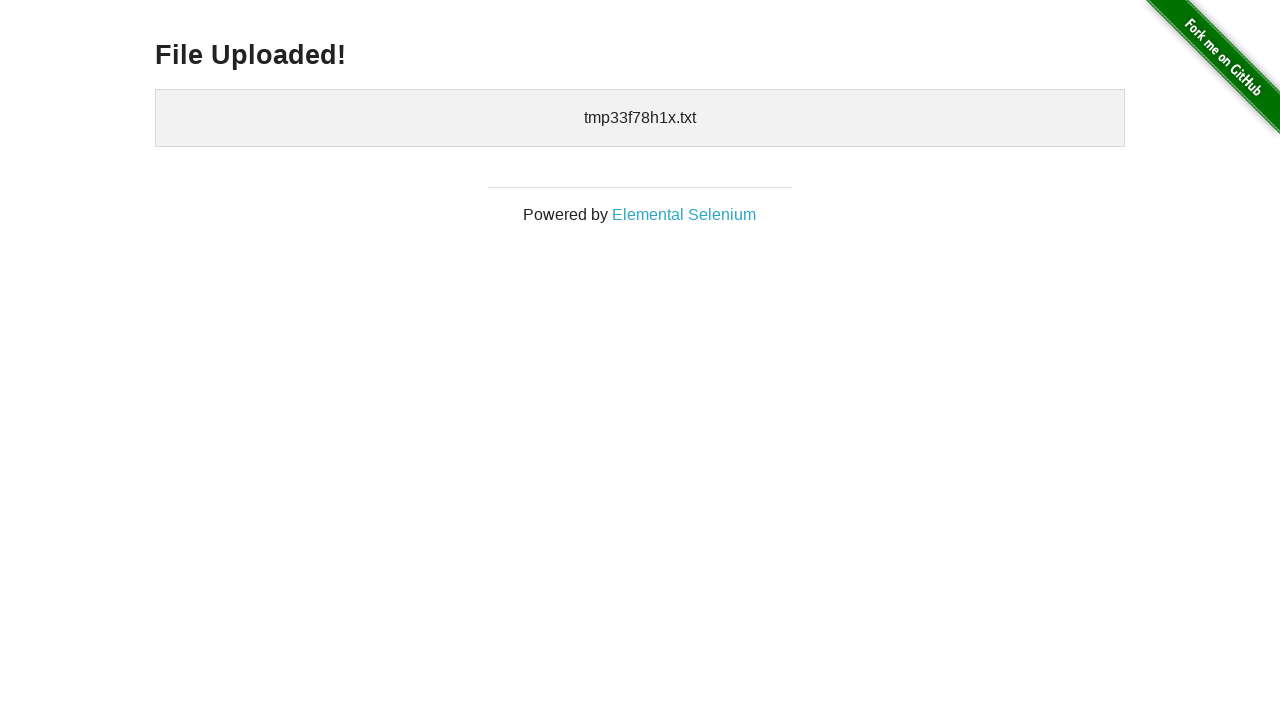

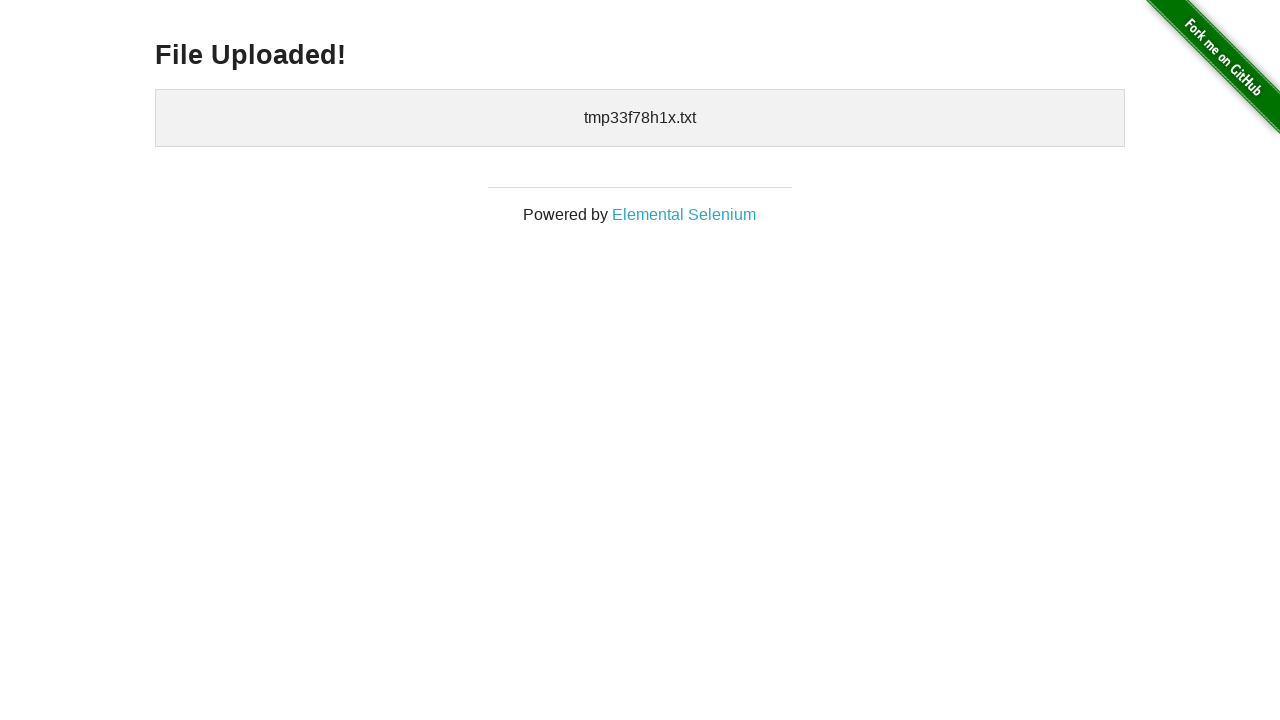